Tests JavaScript confirm dialog by clicking the confirm button, accepting it (OK), and verifying the result message

Starting URL: https://the-internet.herokuapp.com/javascript_alerts

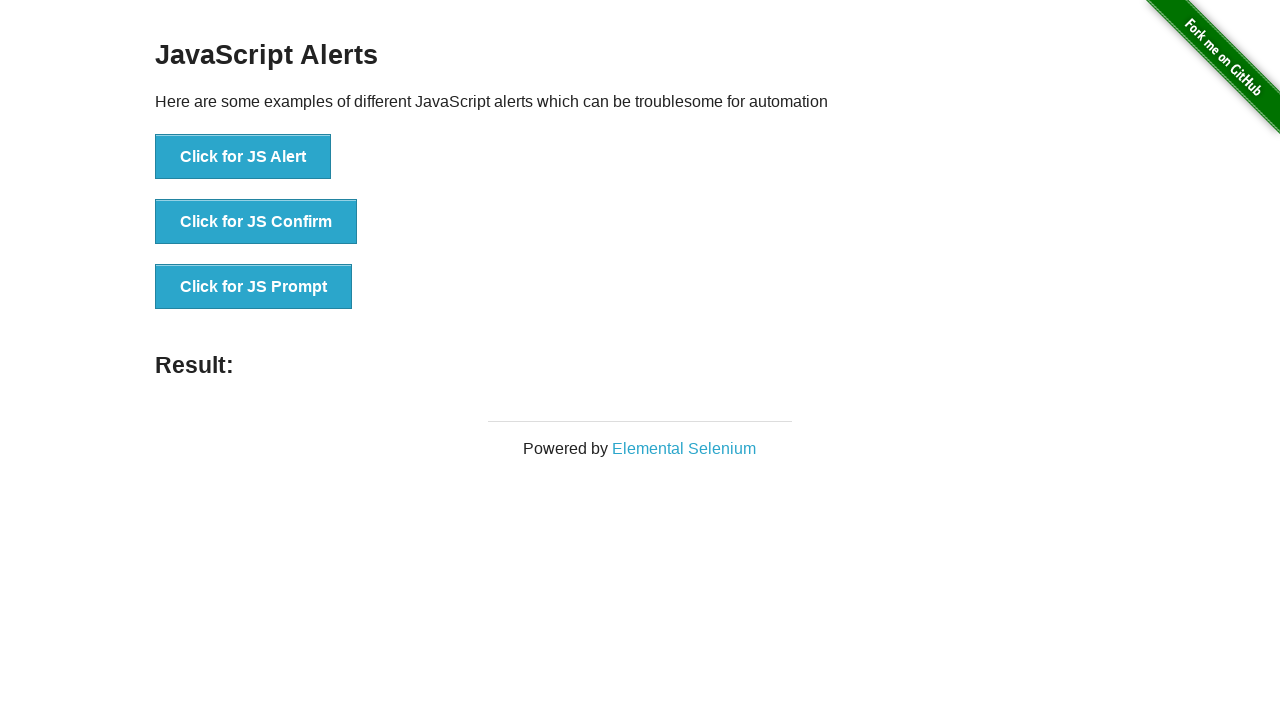

Set up dialog handler to accept confirm dialog
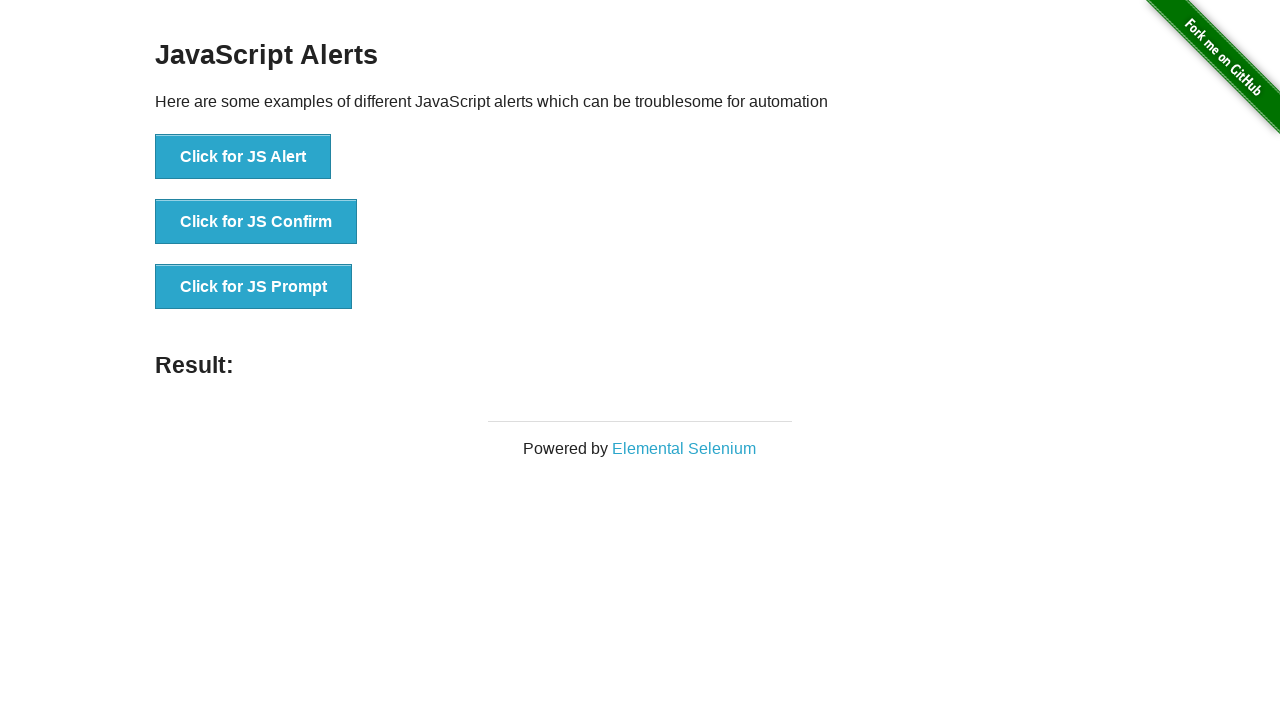

Clicked the JavaScript confirm button at (256, 222) on xpath=//*[@id='content']/div/ul/li[2]/button
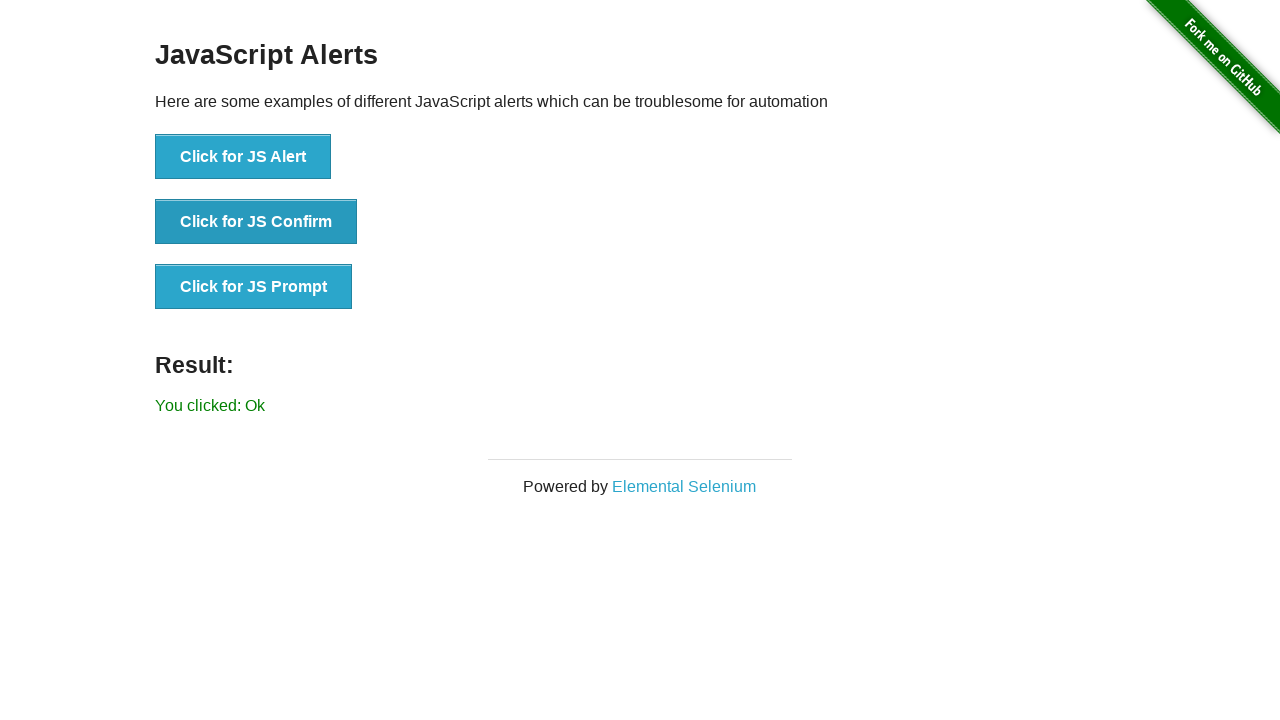

Waited for result message to appear
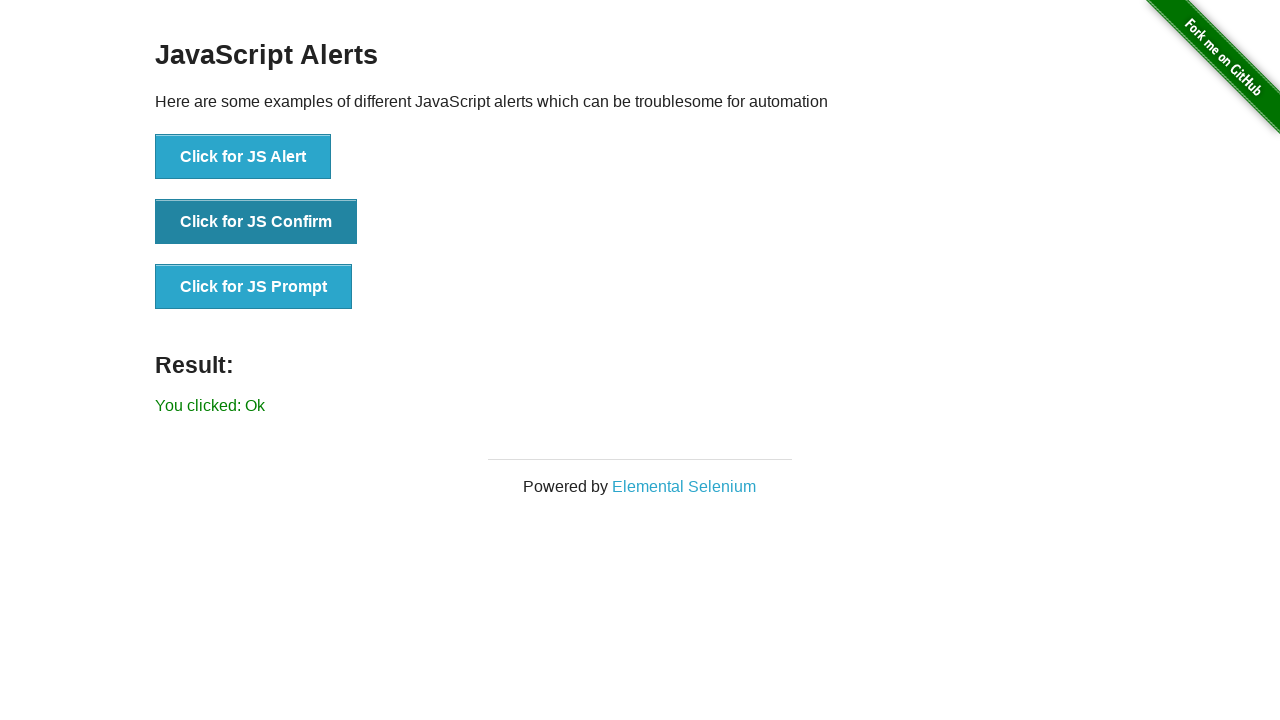

Retrieved result text content
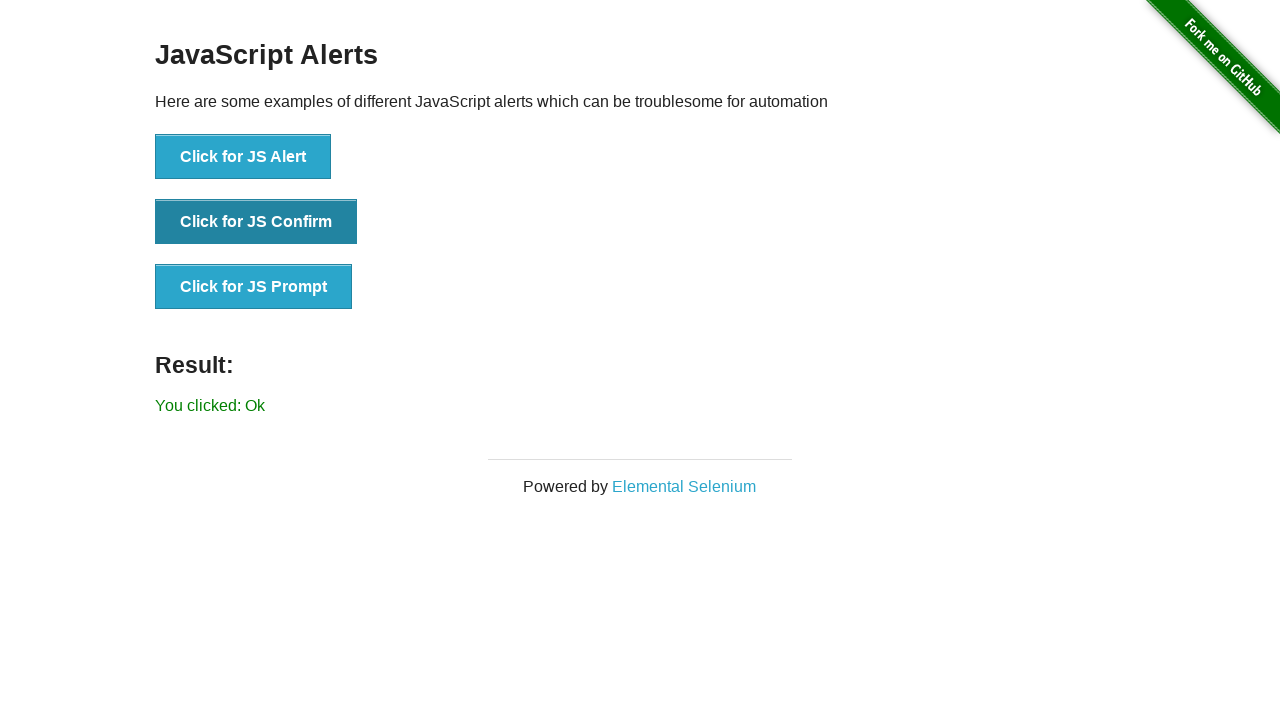

Verified result text equals 'You clicked: Ok'
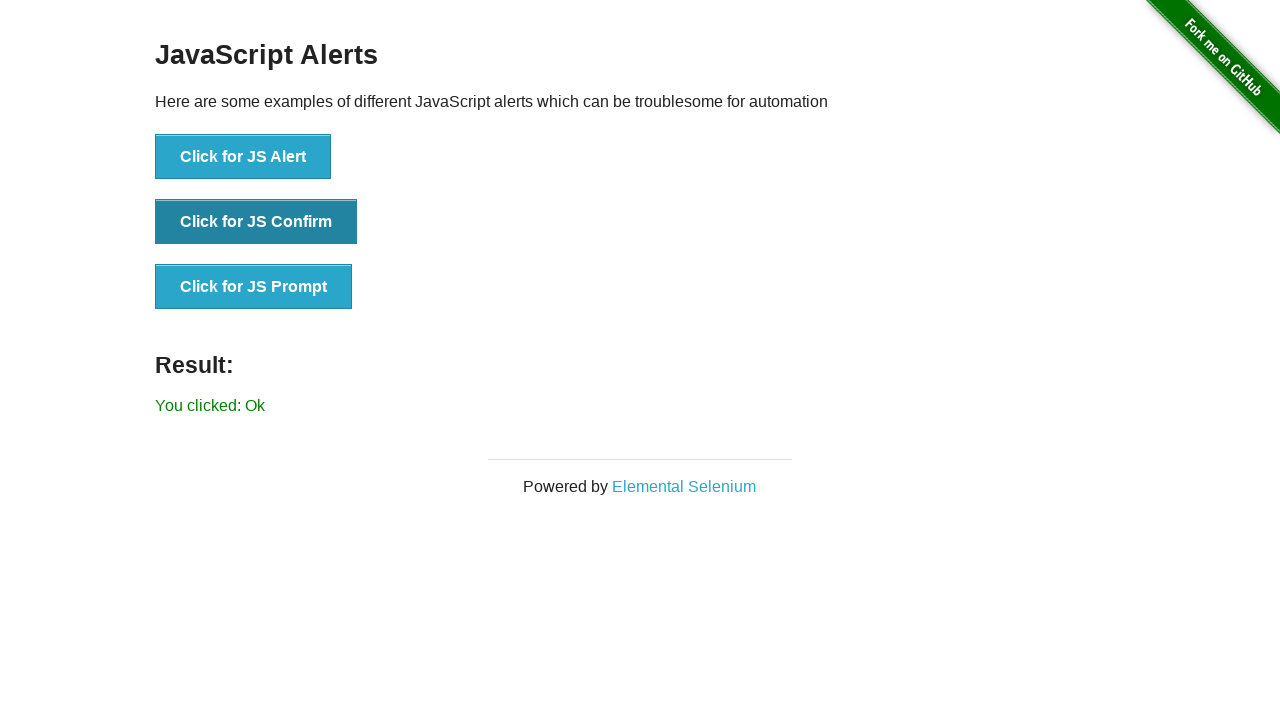

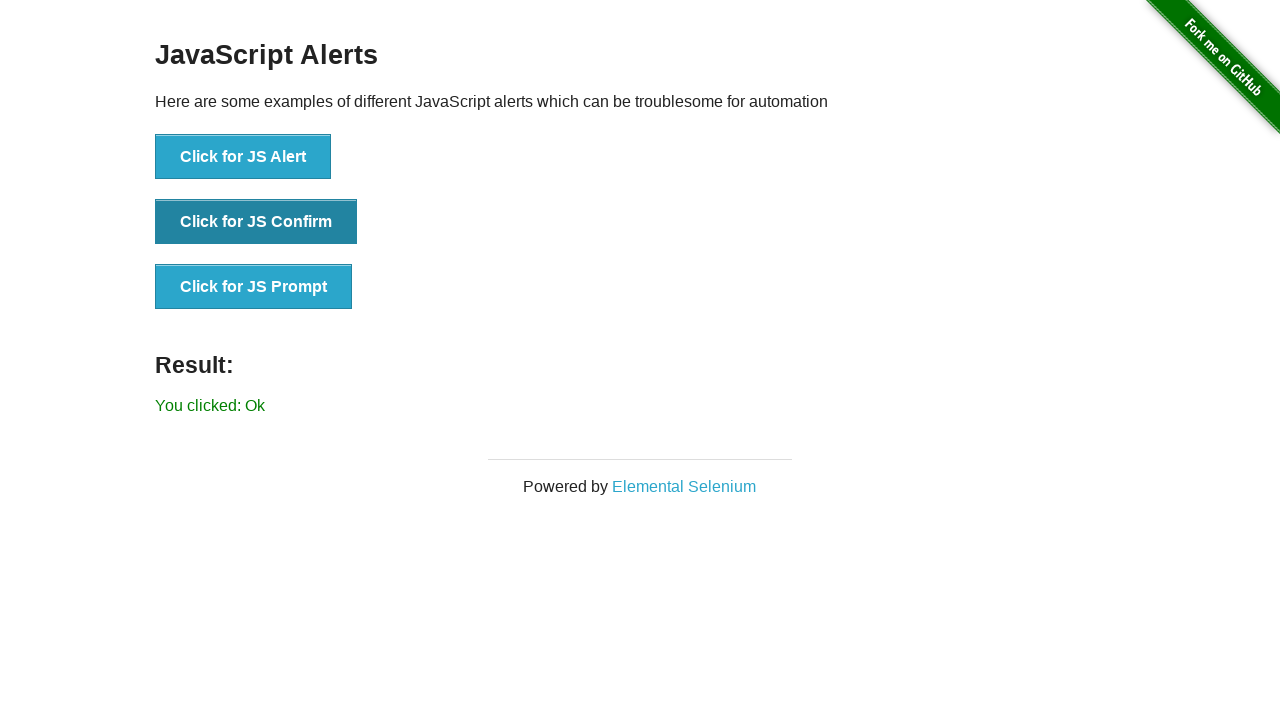